Navigates to the dropdown practice page and verifies that the month dropdown contains expected options by reading all available options from the select element

Starting URL: https://practice.cydeo.com/dropdown

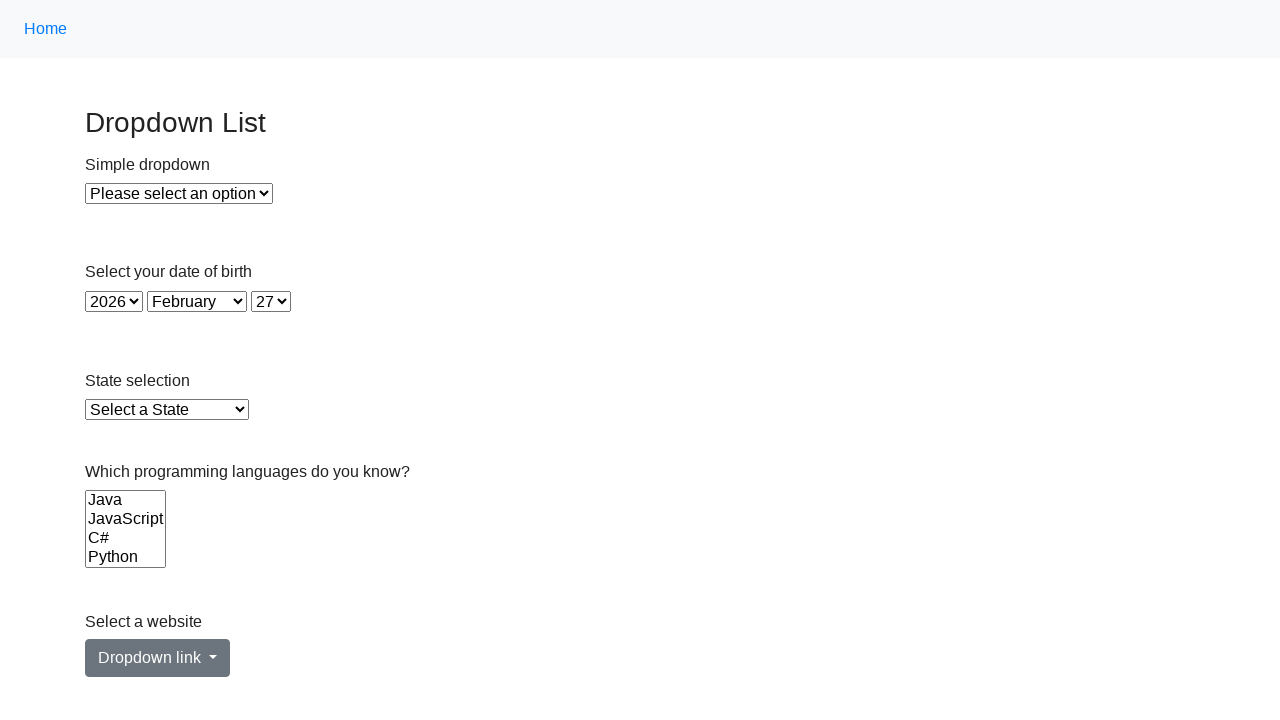

Month dropdown element is visible
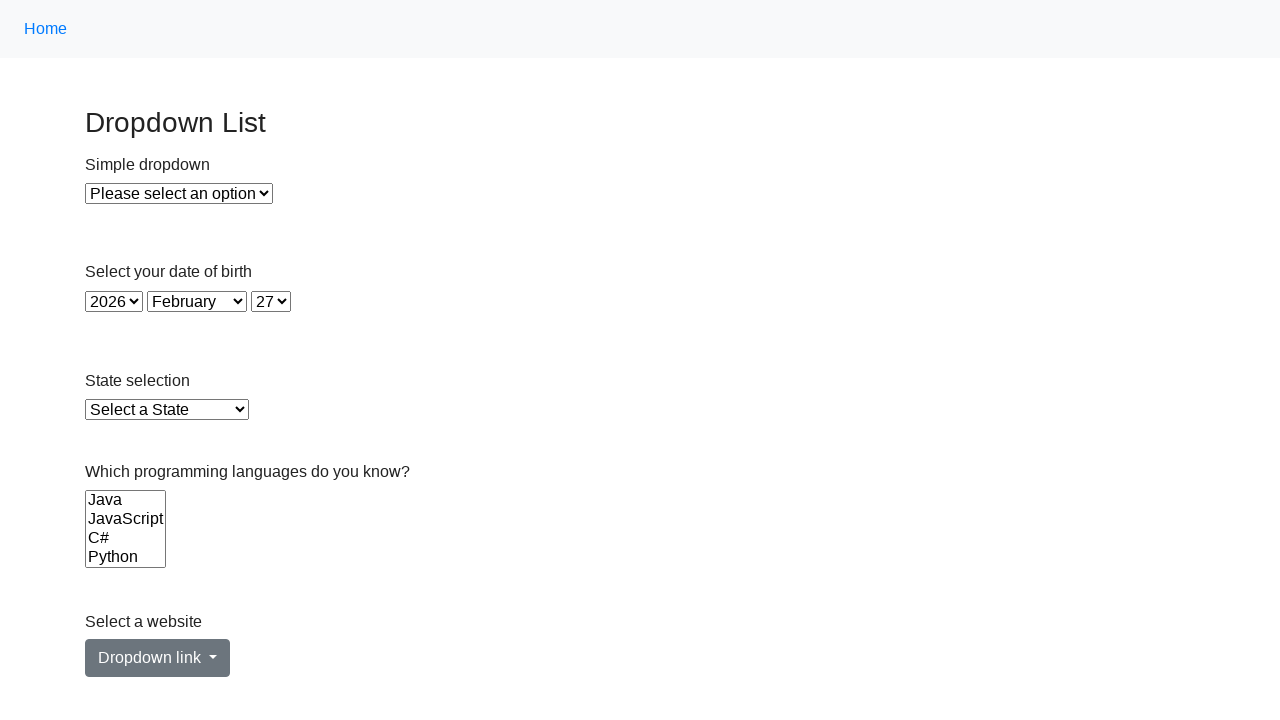

Located month dropdown element
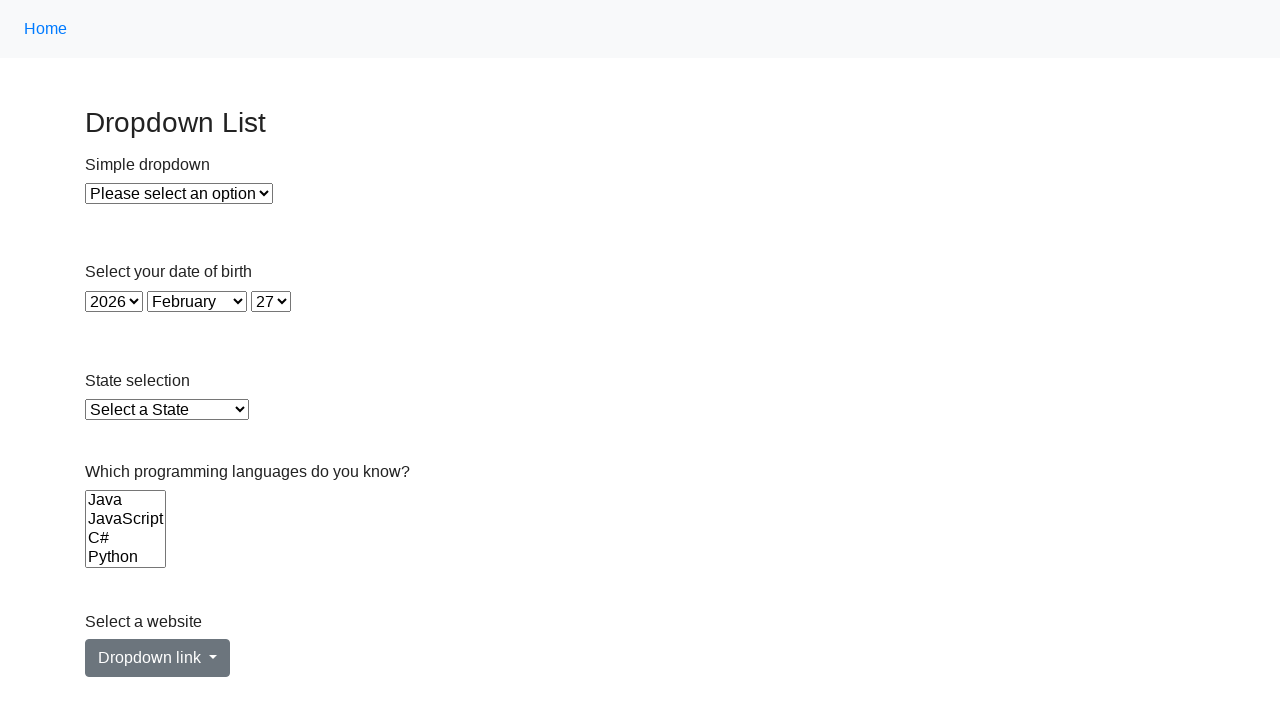

Clicked on month dropdown to open it at (197, 301) on #month
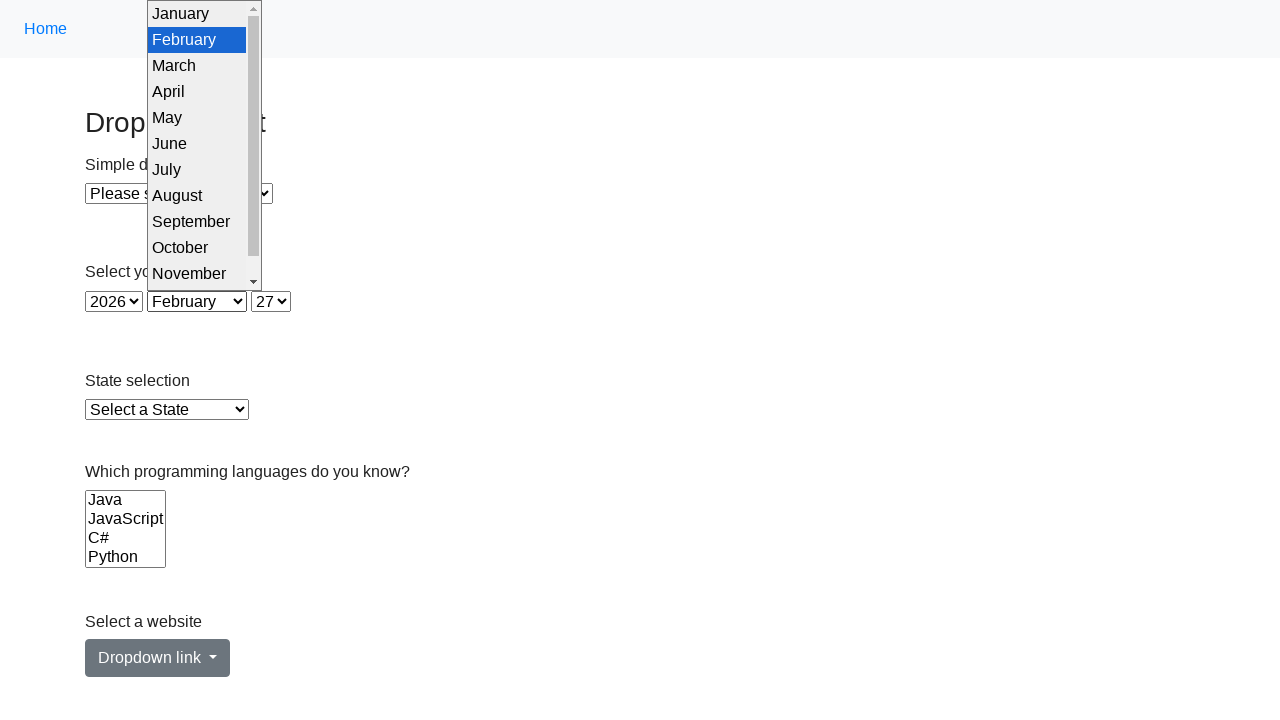

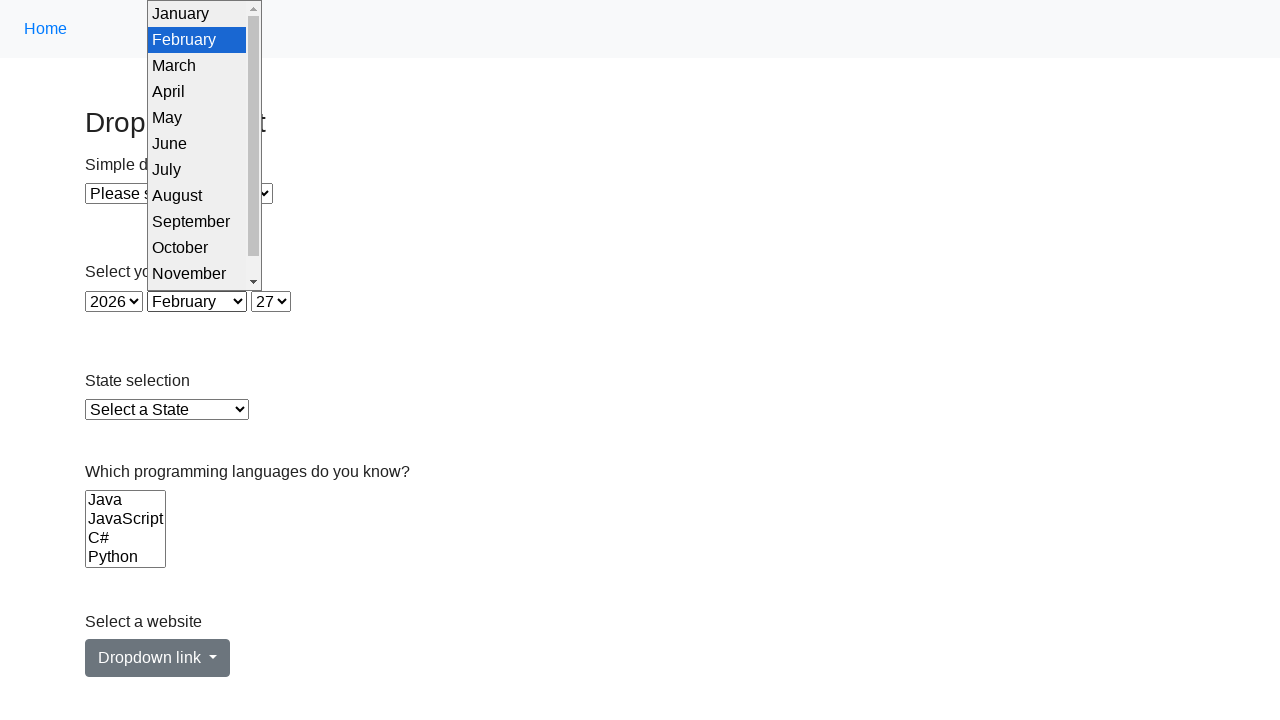